Tests an Angular application by clicking through product selection flow and verifying the cart text

Starting URL: https://rahulshettyacademy.com/angularAppdemo/

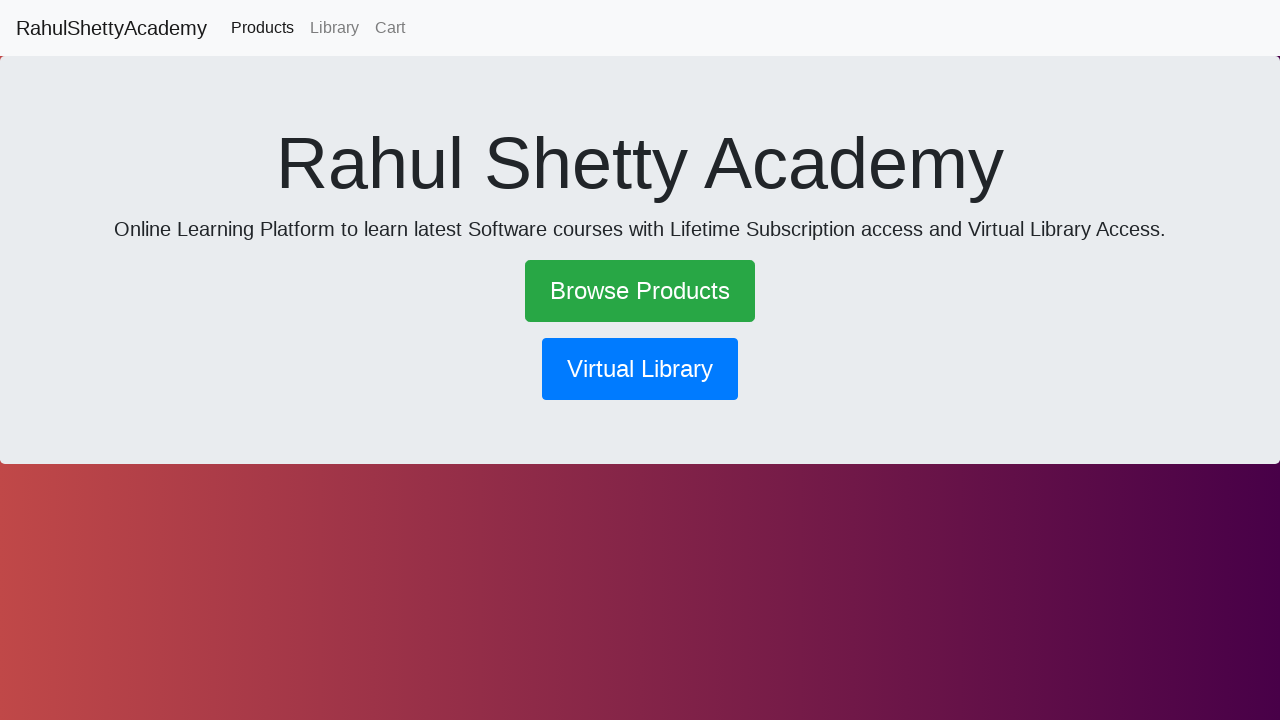

Clicked the success button at (640, 291) on .btn-success
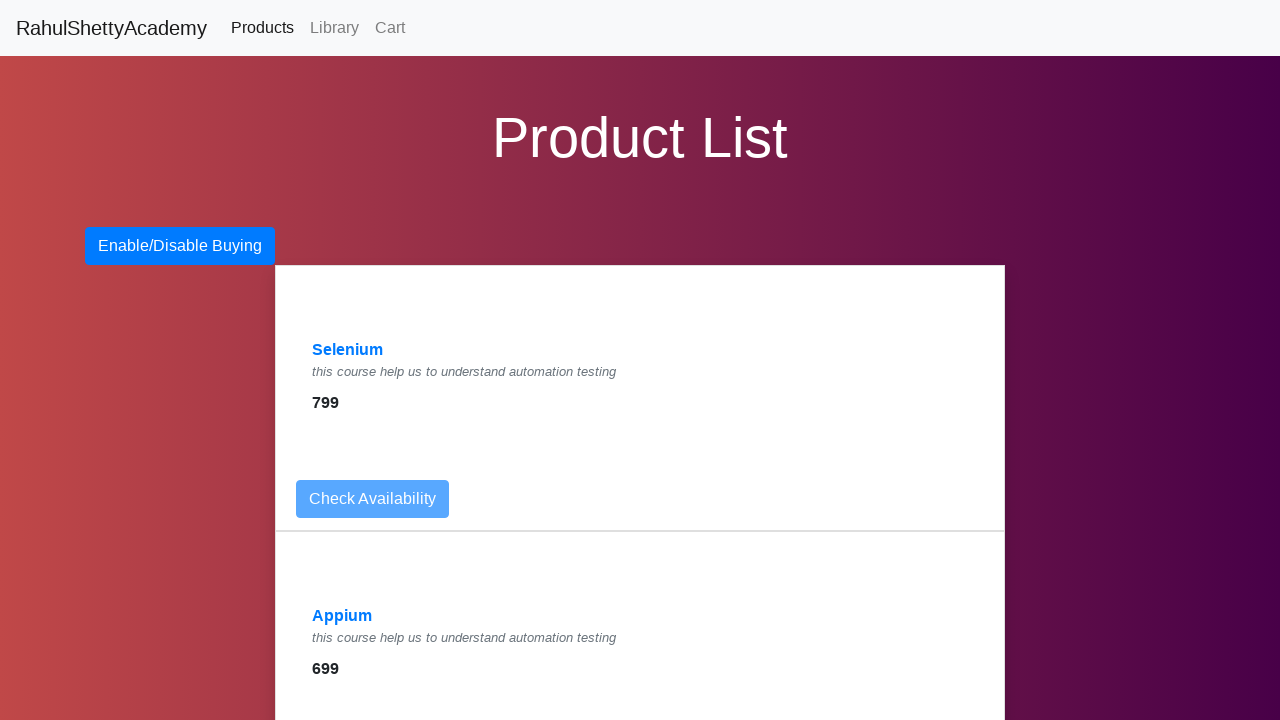

Clicked on Selenium link at (348, 350) on xpath=//a[text() = 'Selenium']
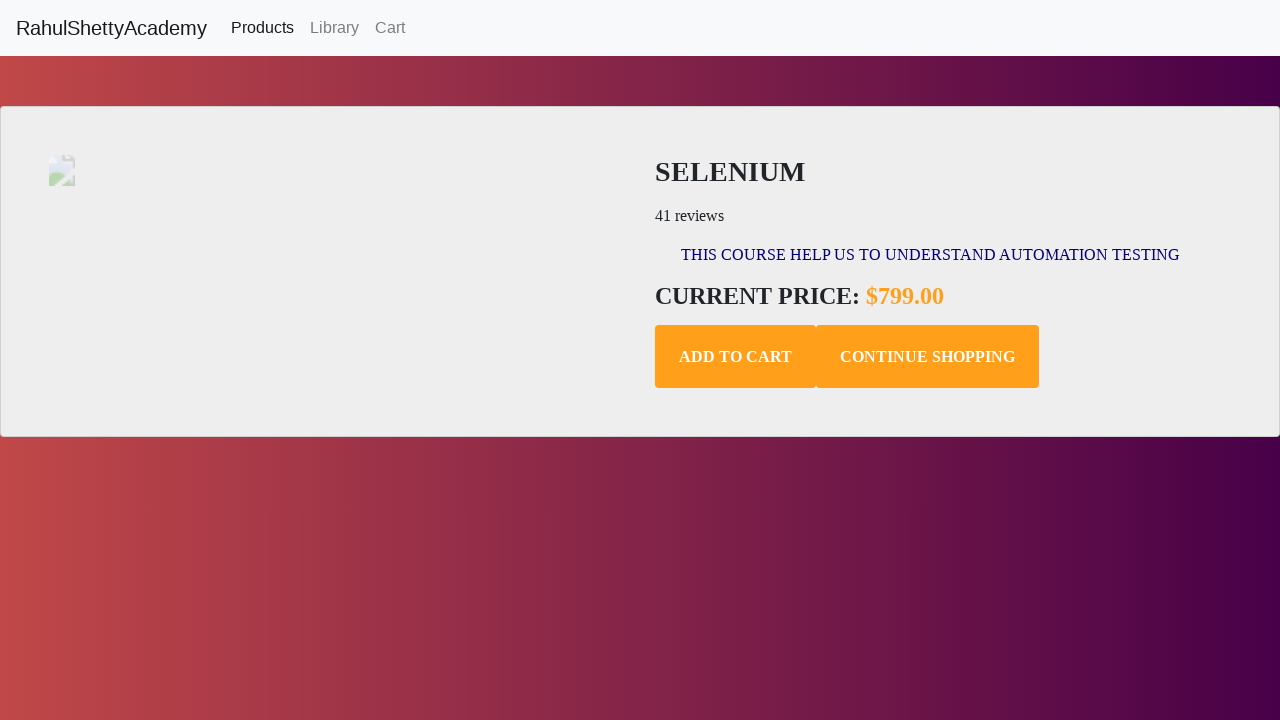

Clicked add to cart button at (736, 357) on .add-to-cart
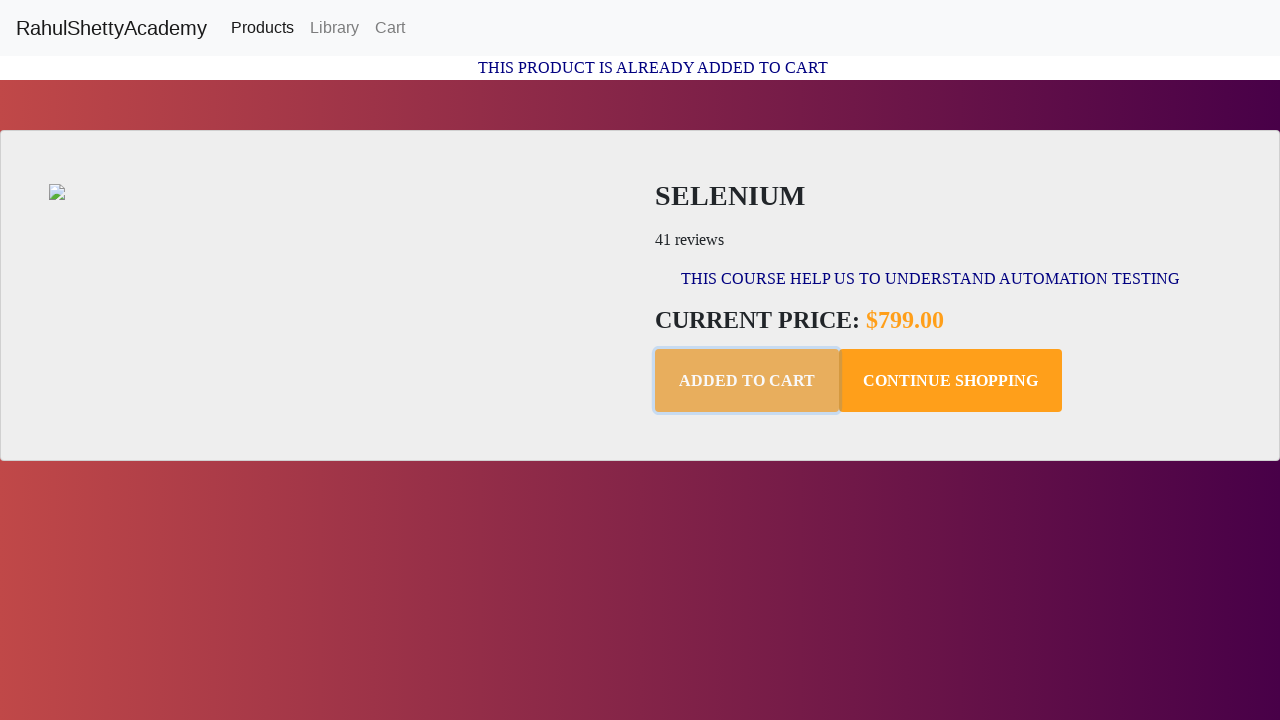

Cart text element loaded
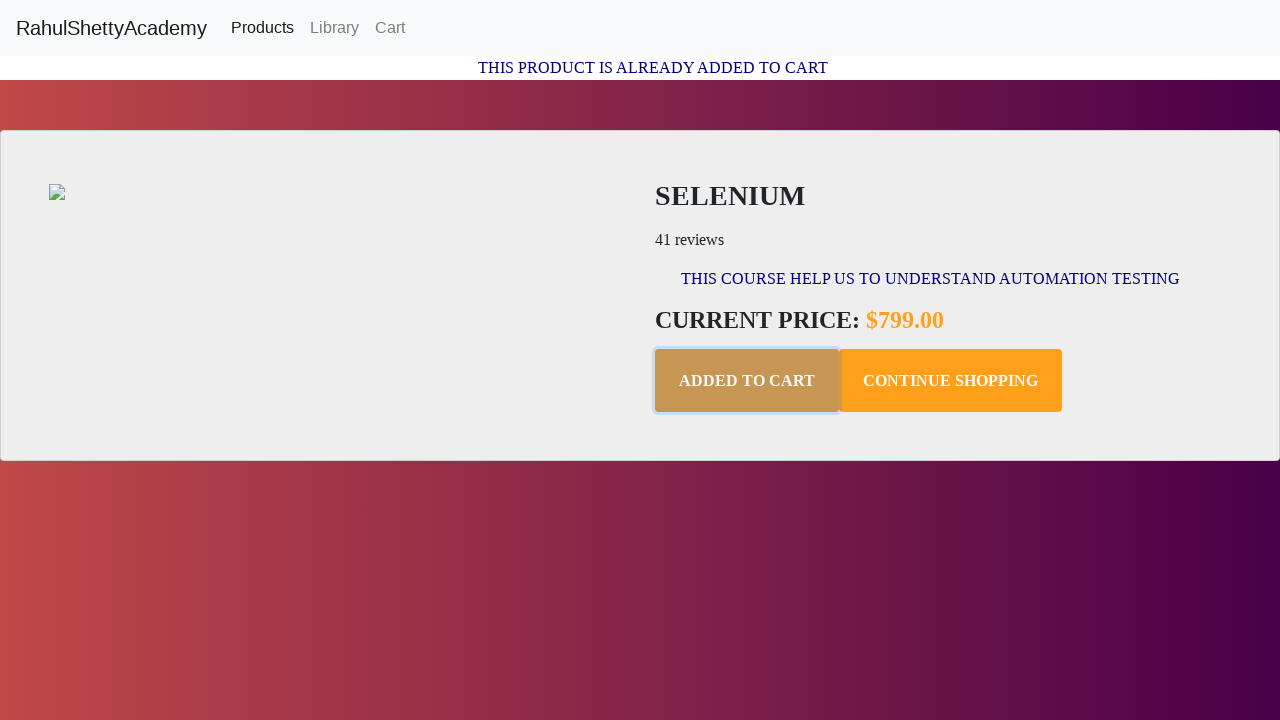

Retrieved cart text: This Product is already added to Cart
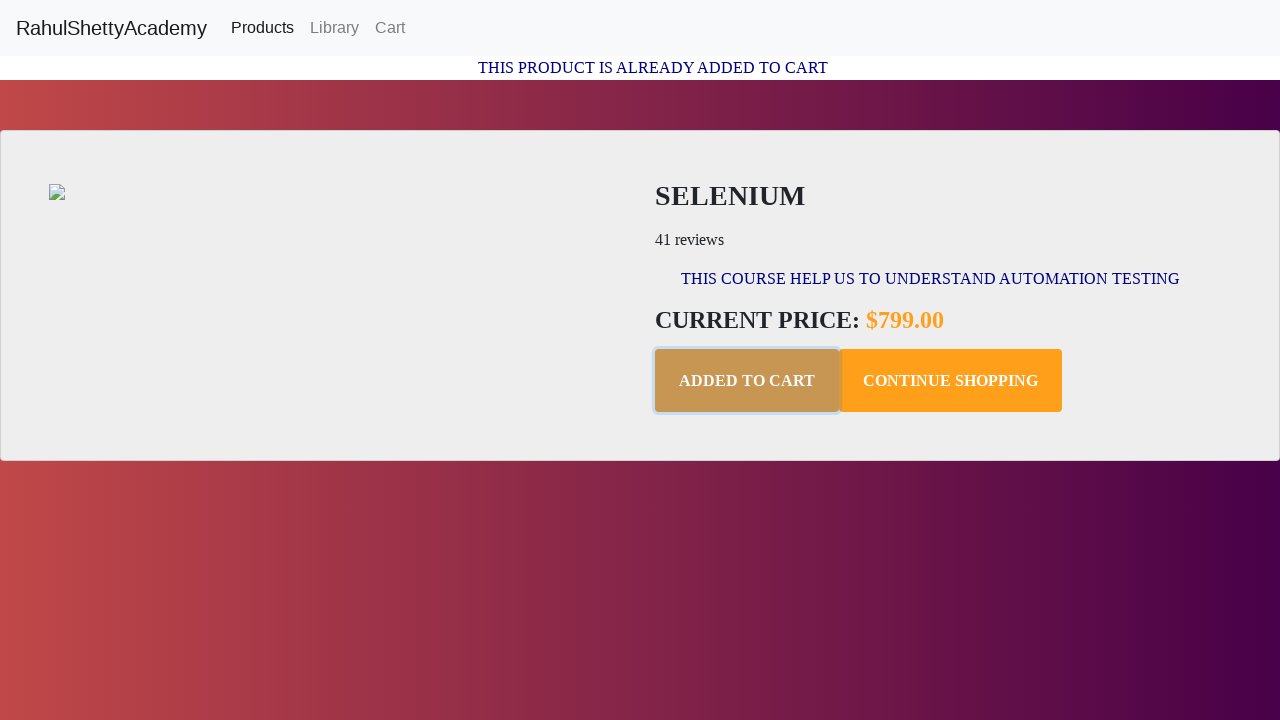

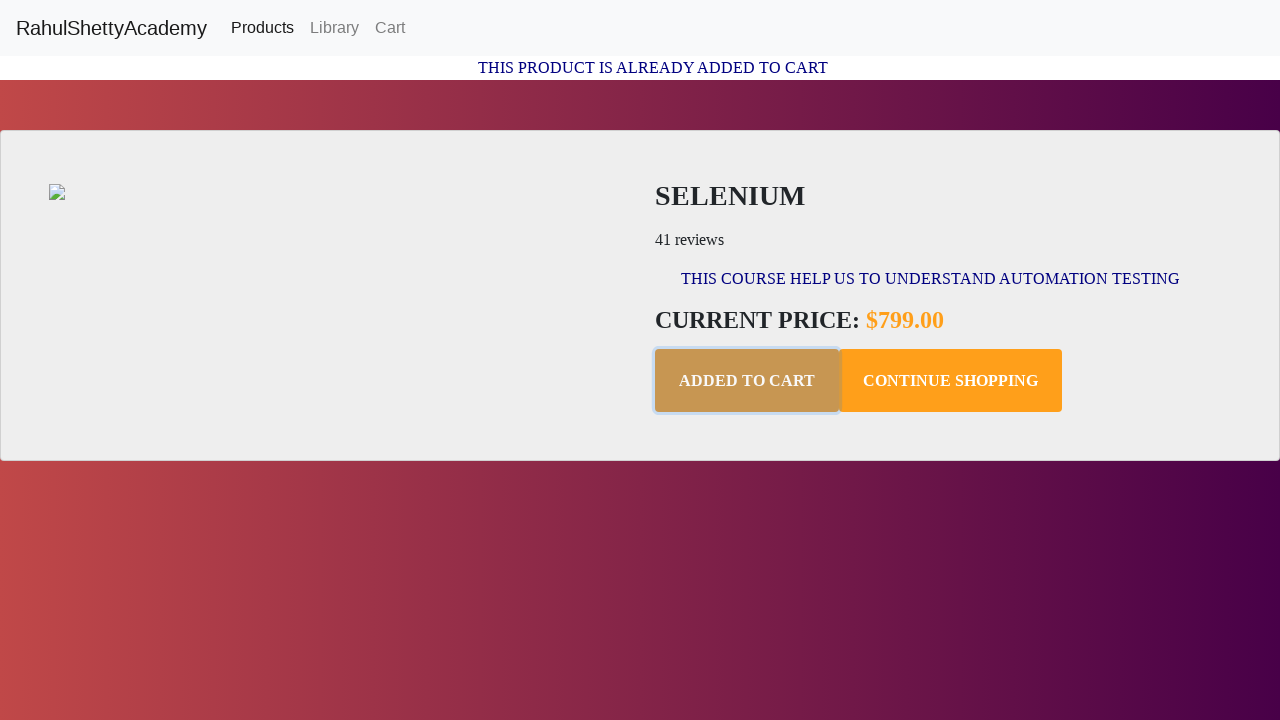